Tests link counting and navigation functionality by counting links in different sections of the page and opening footer column links in new tabs to verify they work

Starting URL: https://rahulshettyacademy.com/AutomationPractice/

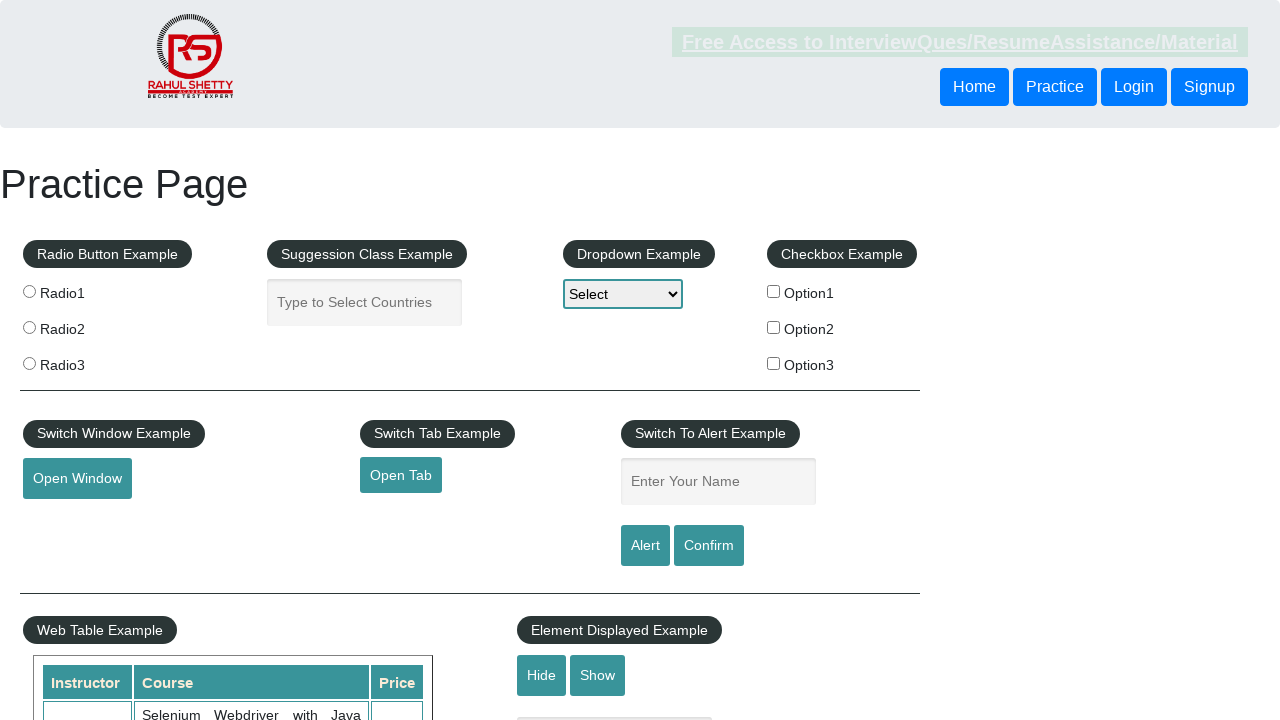

Counted all links on the page
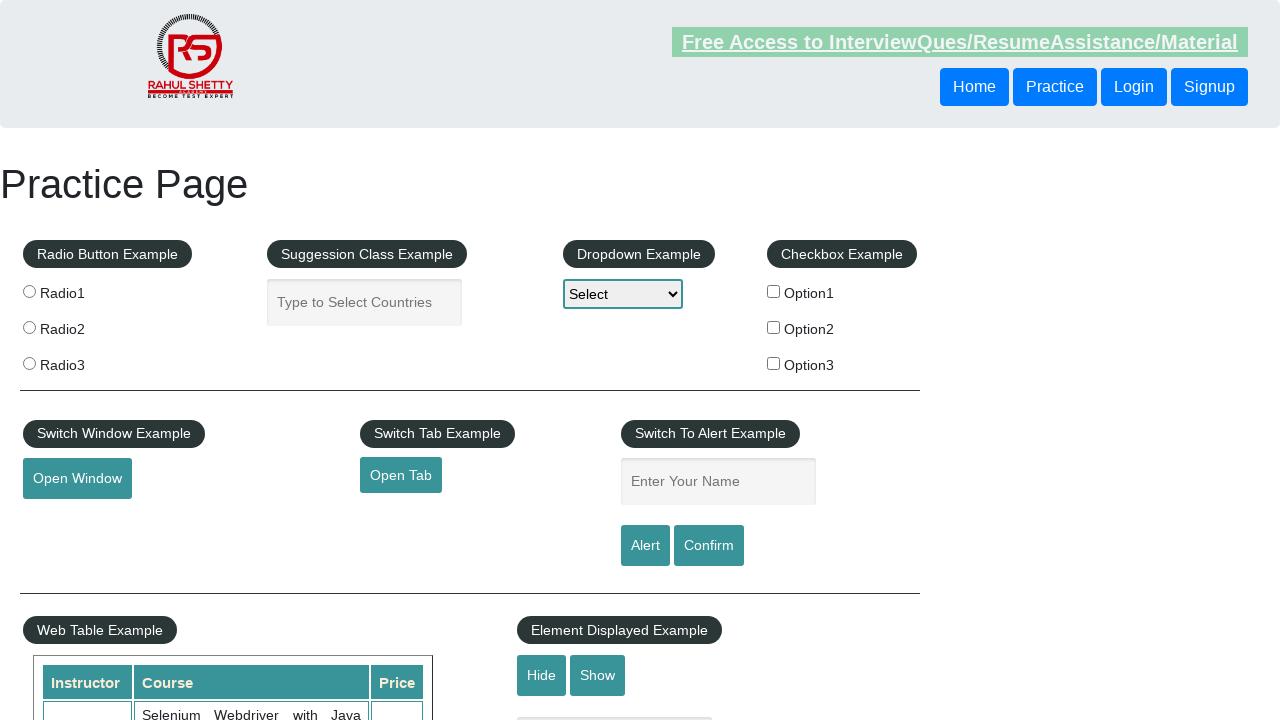

Located footer section (#gf-BIG)
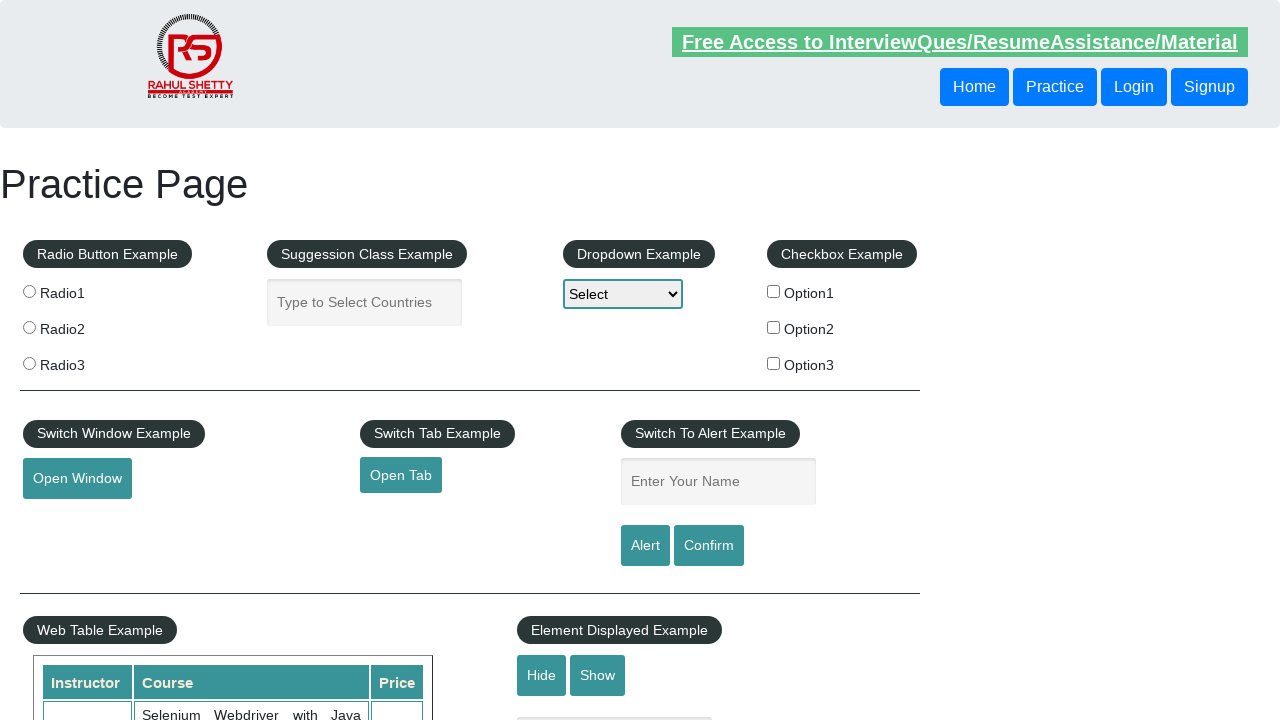

Counted all links in footer section
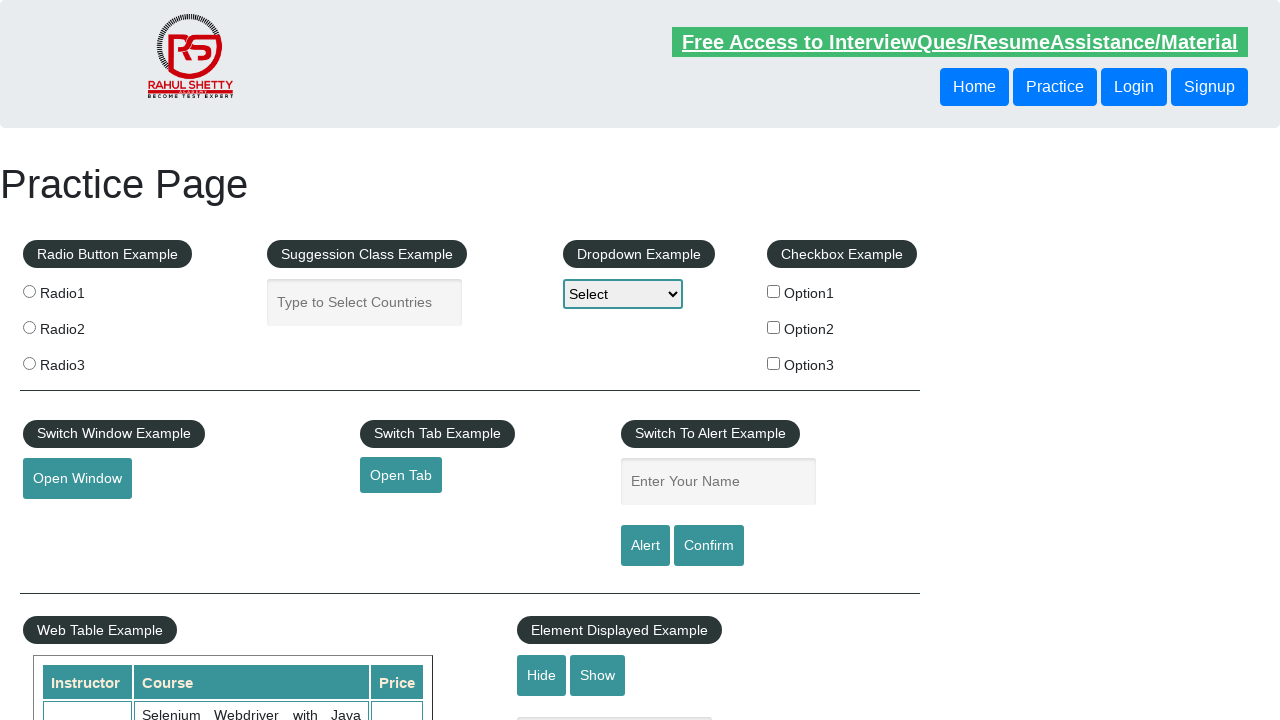

Located first column of footer
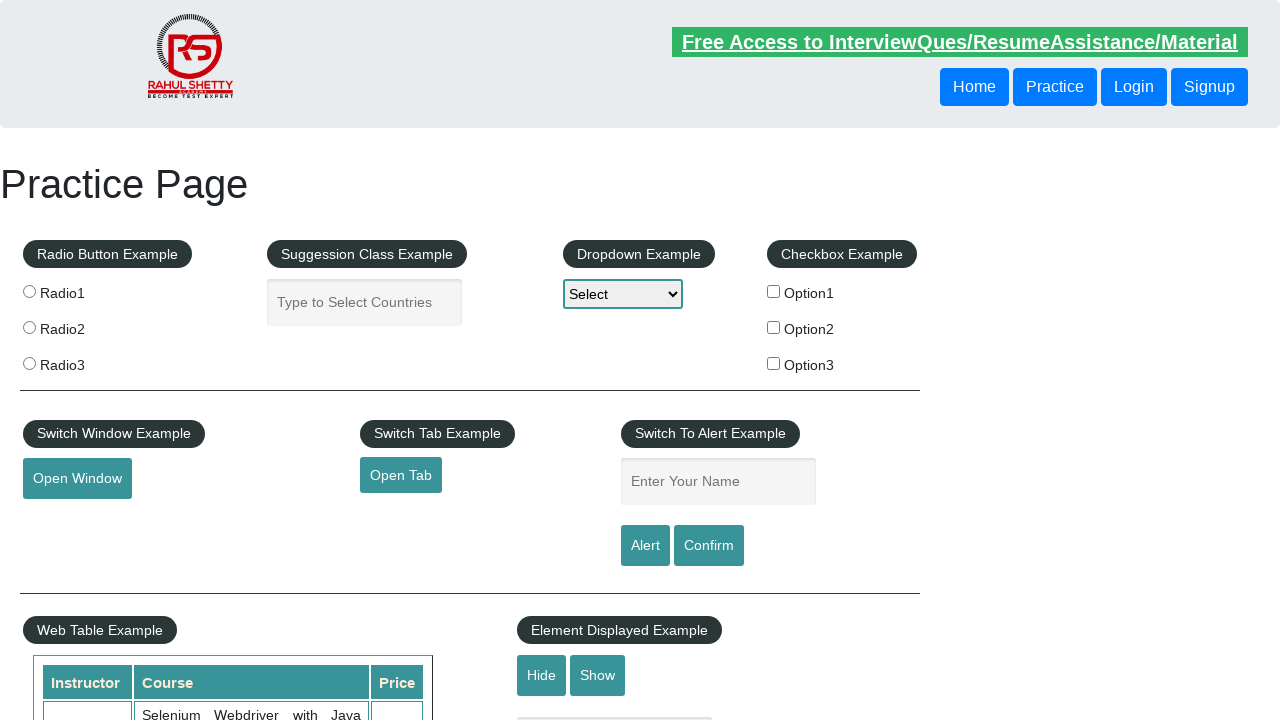

Counted all links in first footer column
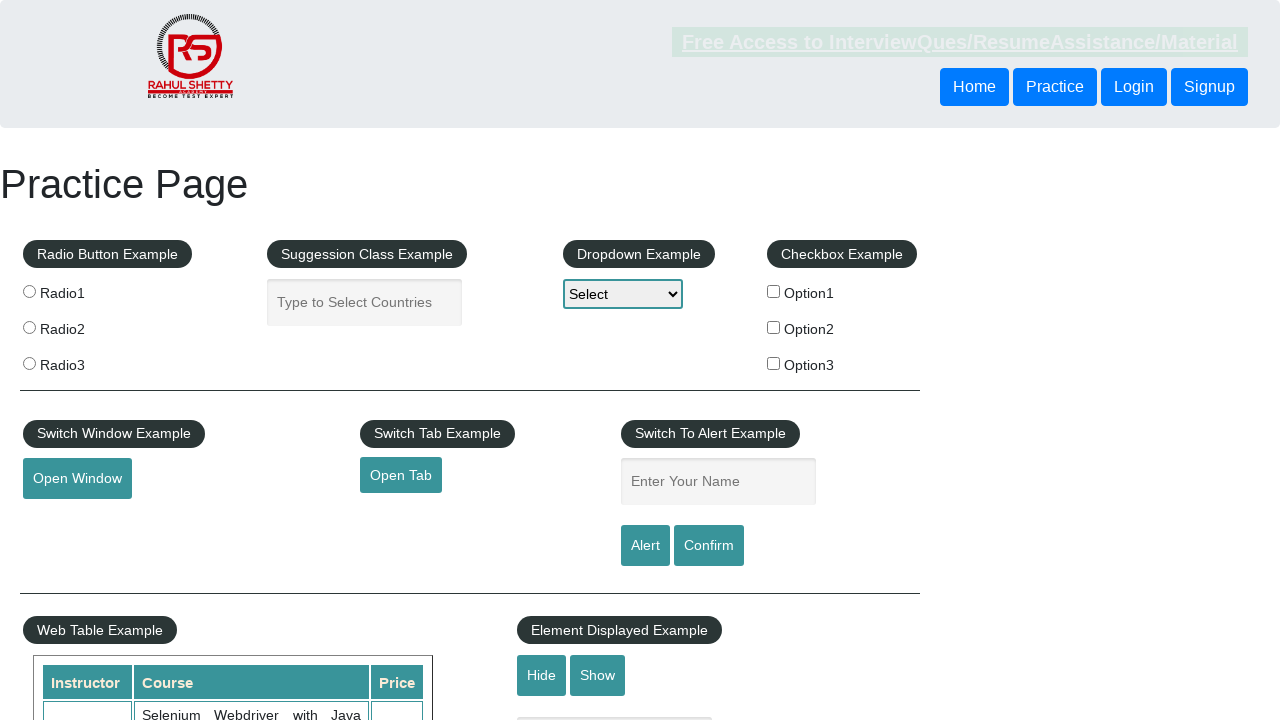

Retrieved all link elements from first footer column
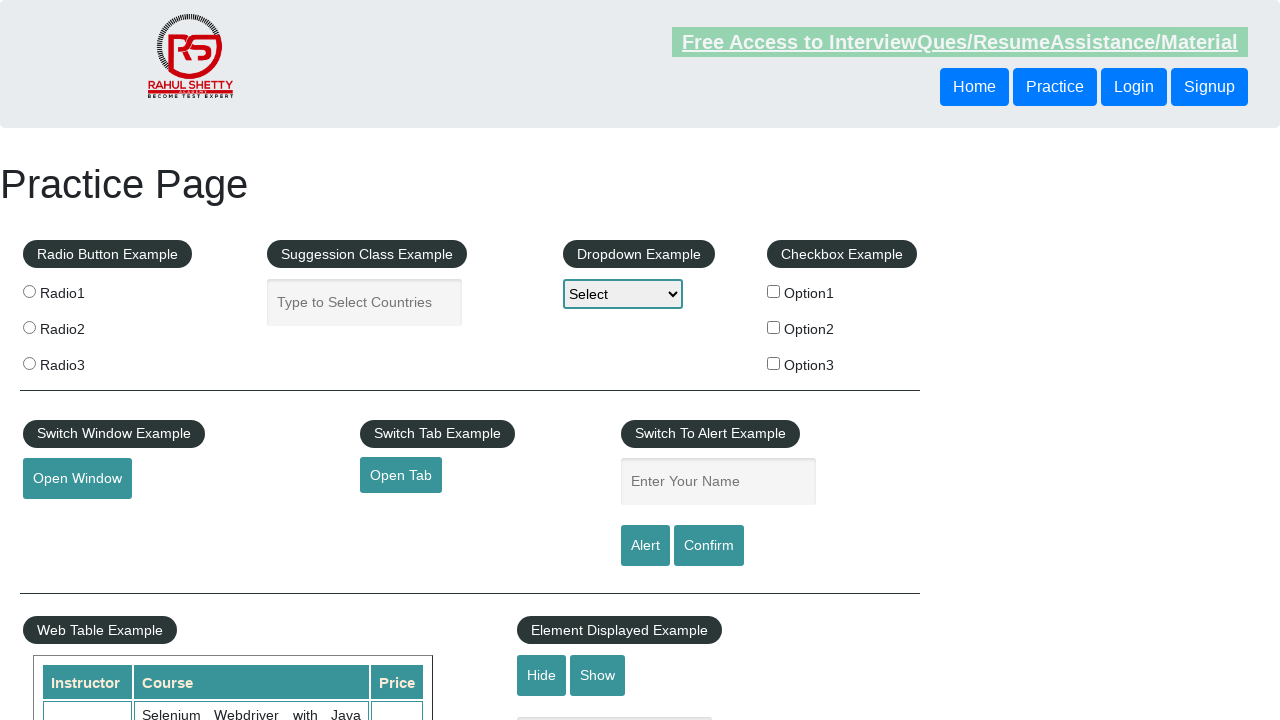

Opened link 1 from first footer column in new tab at (157, 482) on #gf-BIG >> xpath=//table/tbody/tr/td[1]/ul >> a >> nth=0
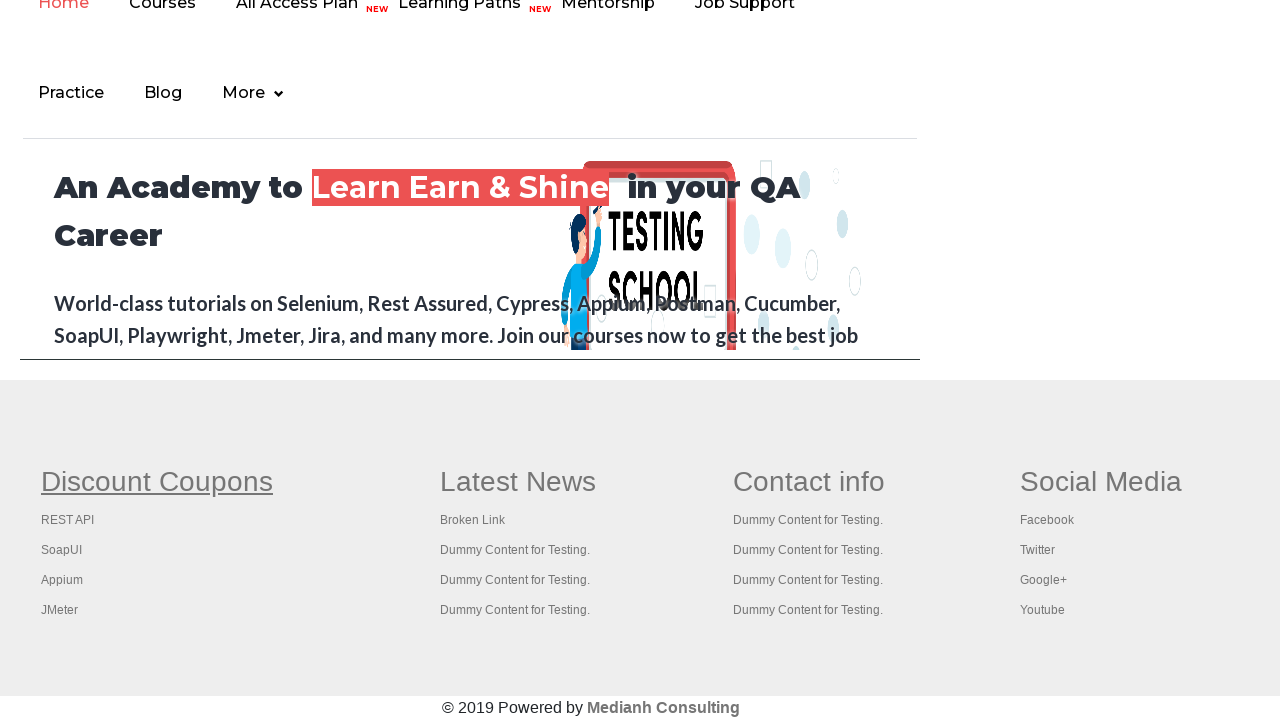

Opened link 2 from first footer column in new tab at (68, 520) on #gf-BIG >> xpath=//table/tbody/tr/td[1]/ul >> a >> nth=1
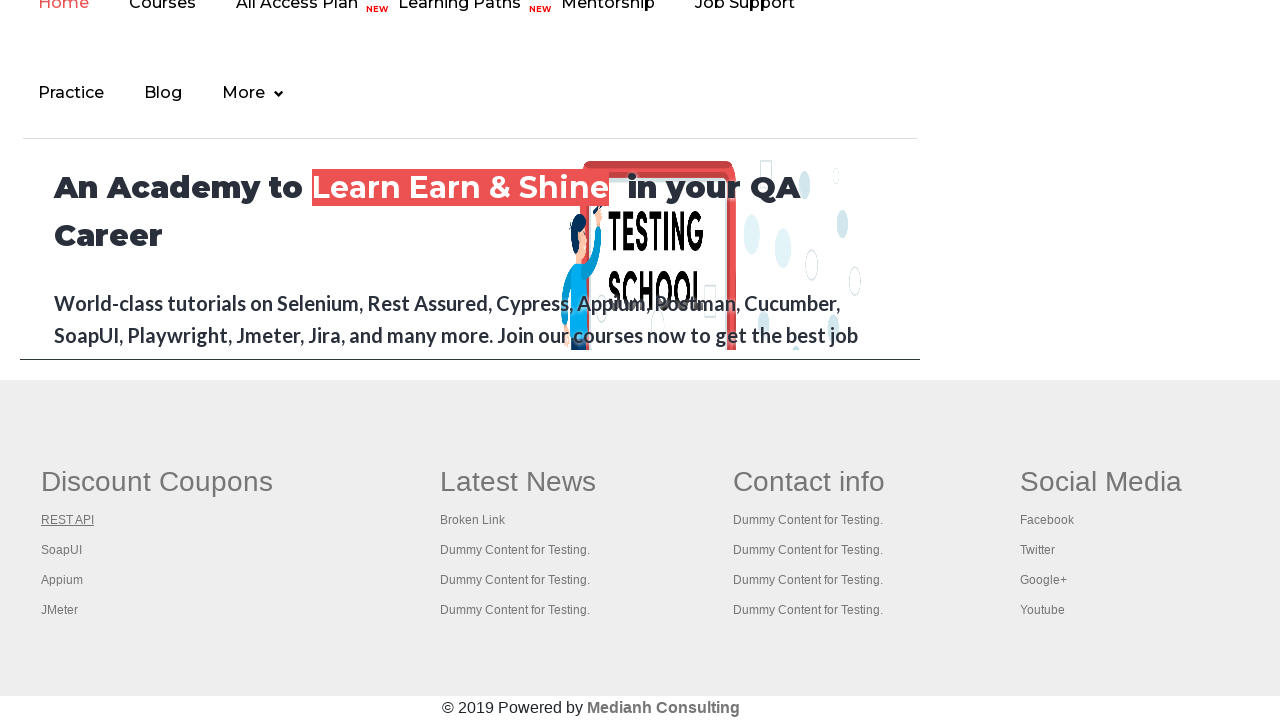

Opened link 3 from first footer column in new tab at (62, 550) on #gf-BIG >> xpath=//table/tbody/tr/td[1]/ul >> a >> nth=2
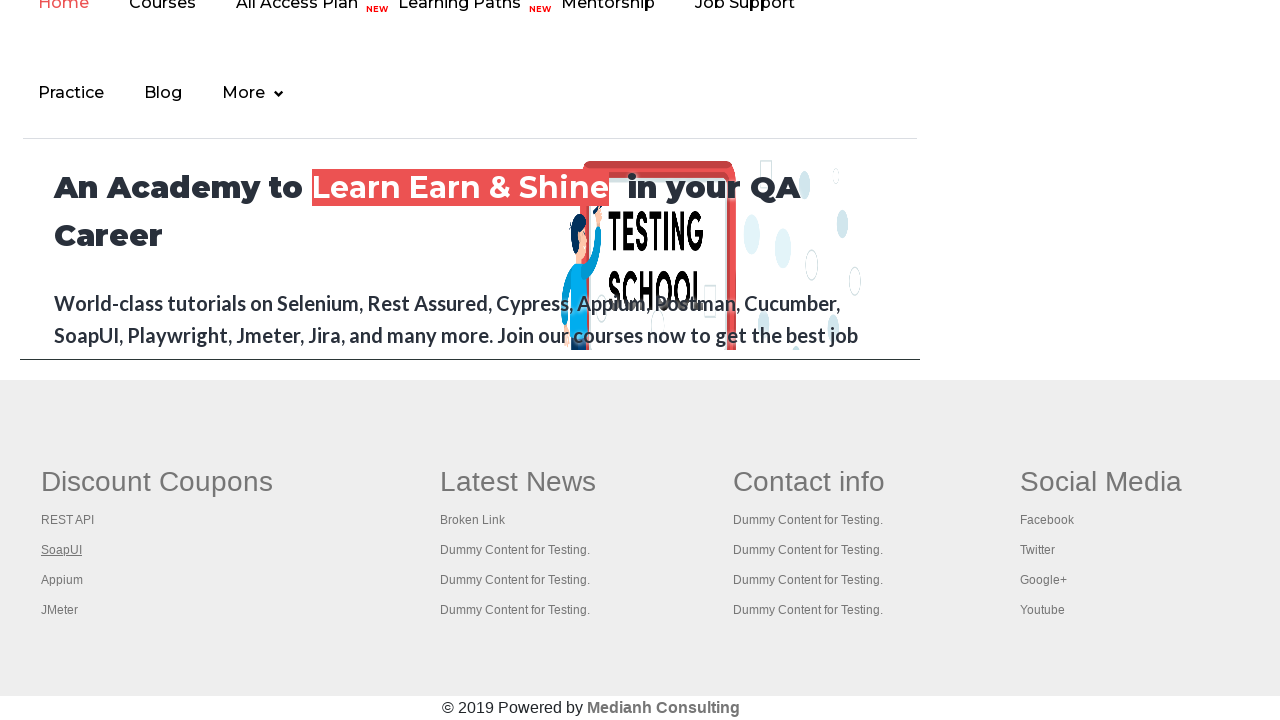

Opened link 4 from first footer column in new tab at (62, 580) on #gf-BIG >> xpath=//table/tbody/tr/td[1]/ul >> a >> nth=3
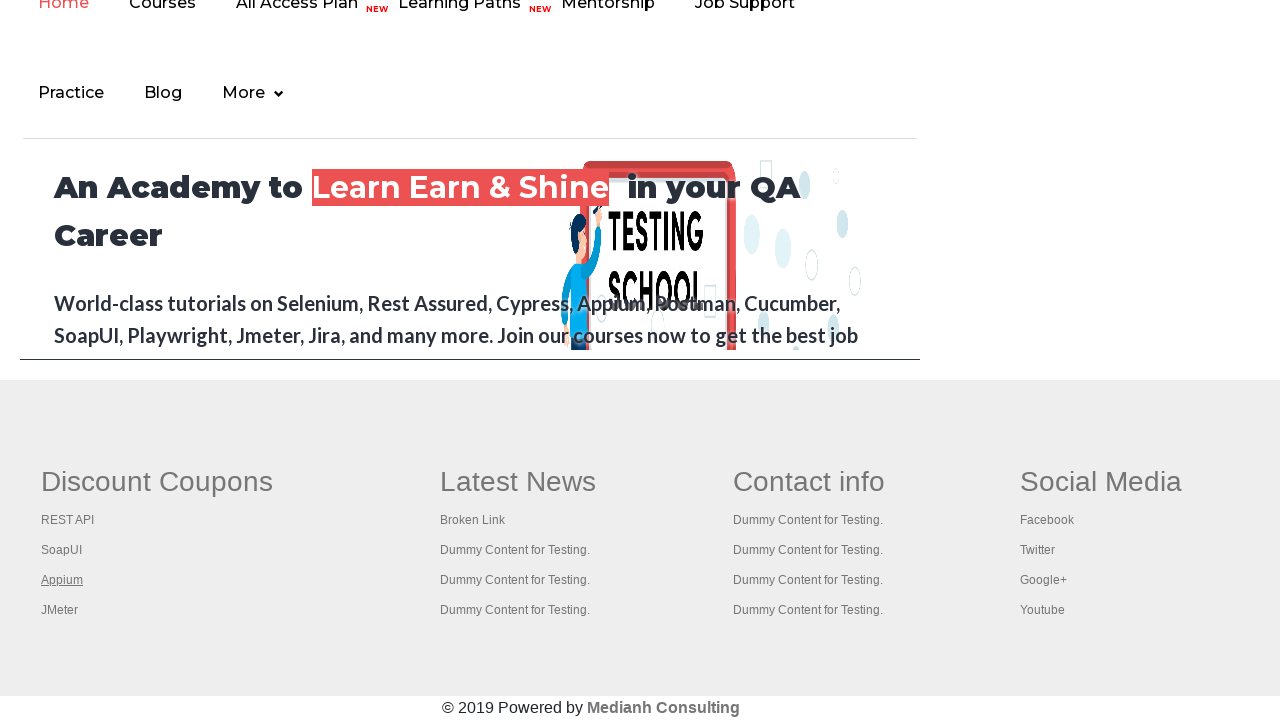

Opened link 5 from first footer column in new tab at (60, 610) on #gf-BIG >> xpath=//table/tbody/tr/td[1]/ul >> a >> nth=4
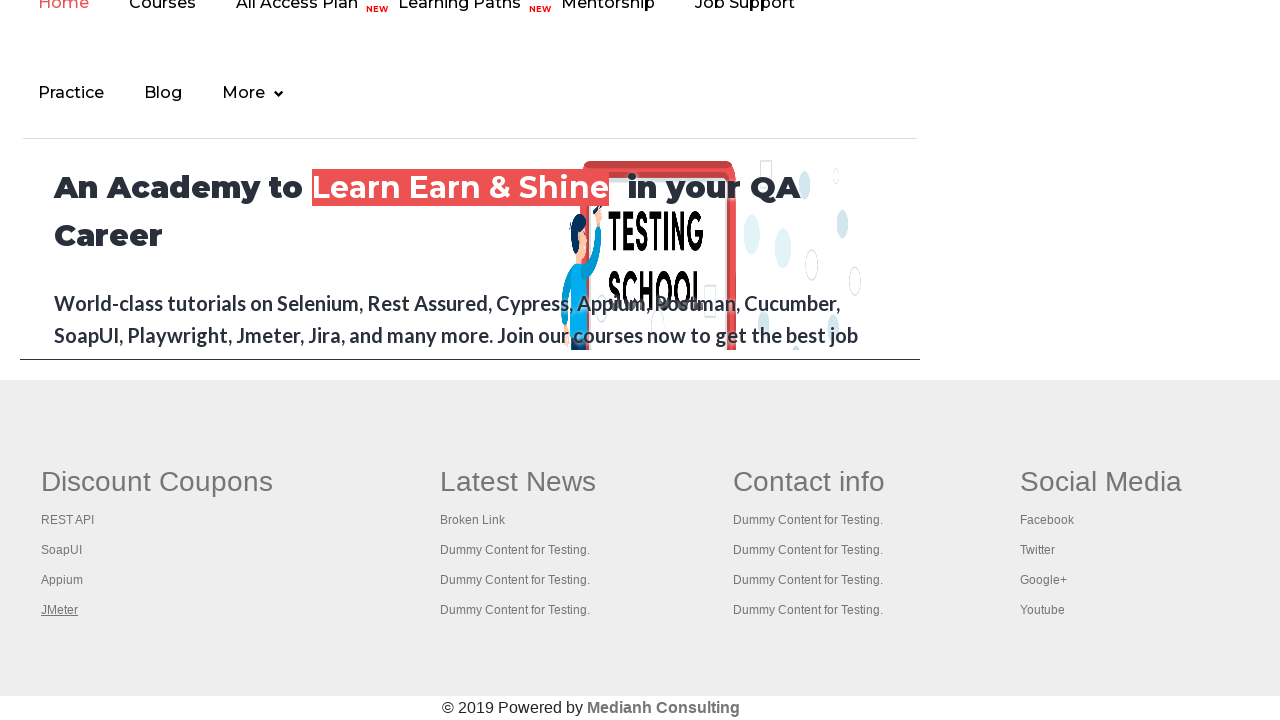

Retrieved all open browser pages/tabs
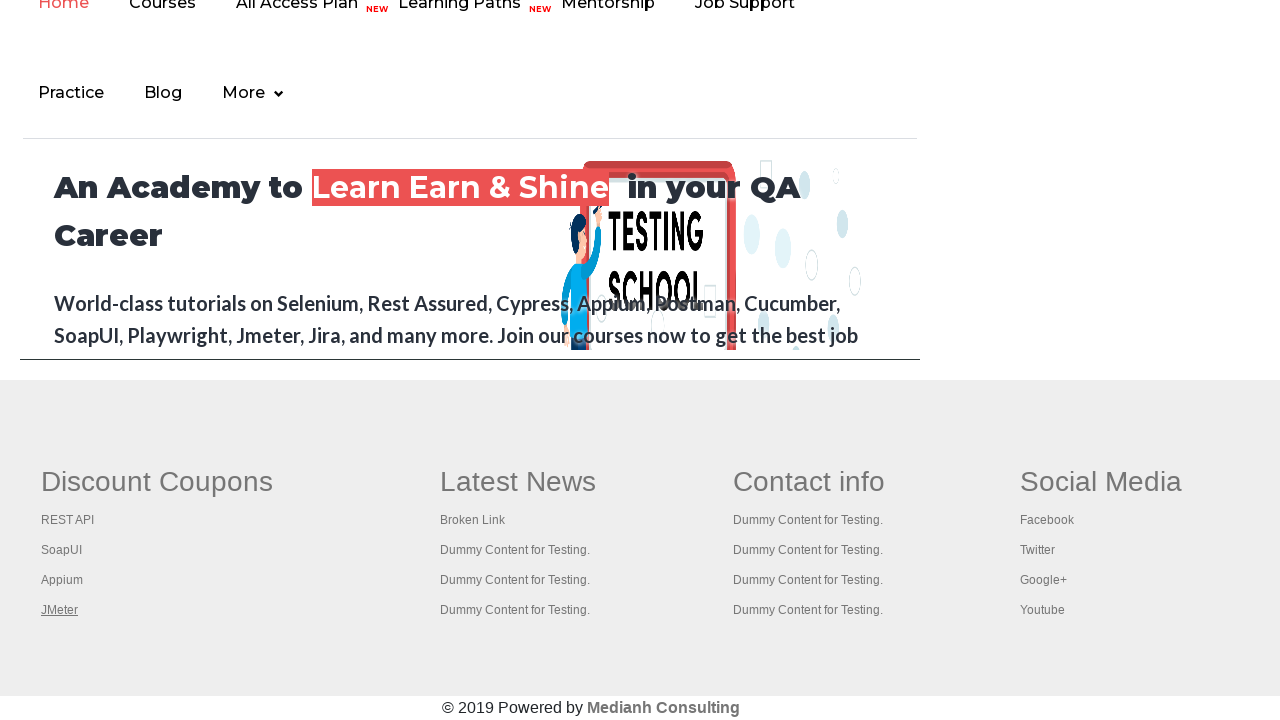

Switched to tab with title: Practice Page
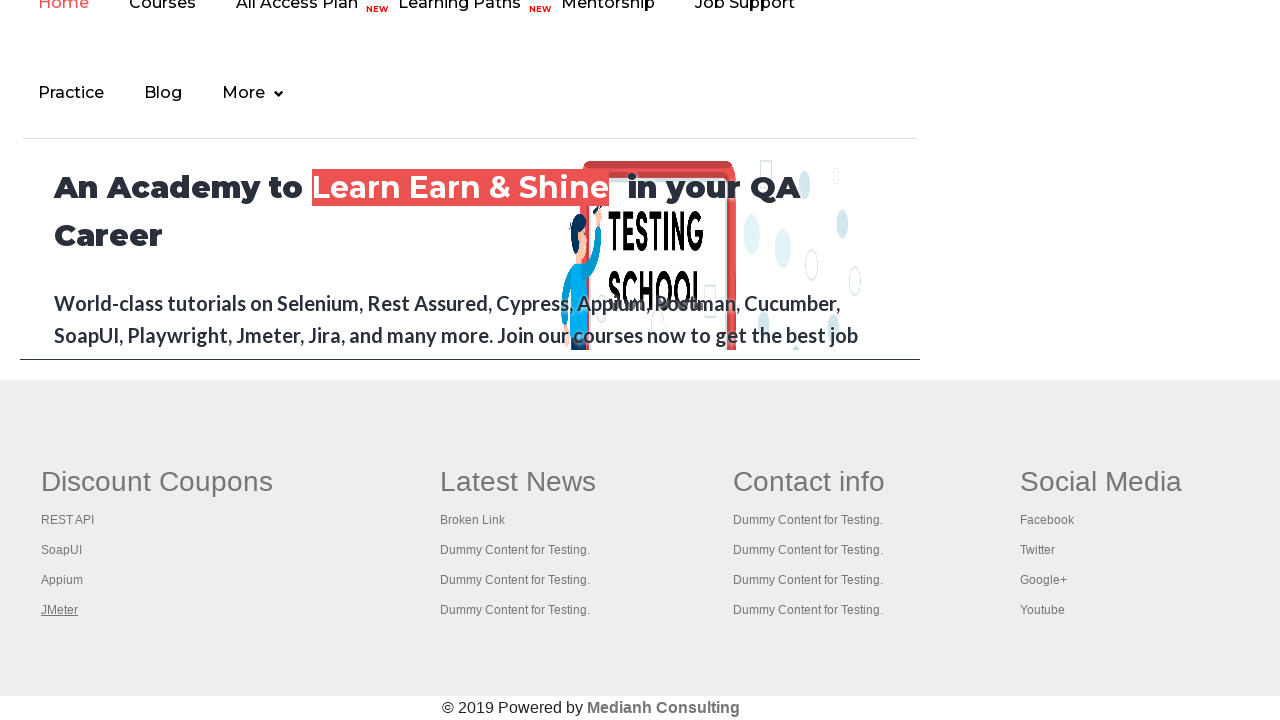

Switched to tab with title: Practice Page
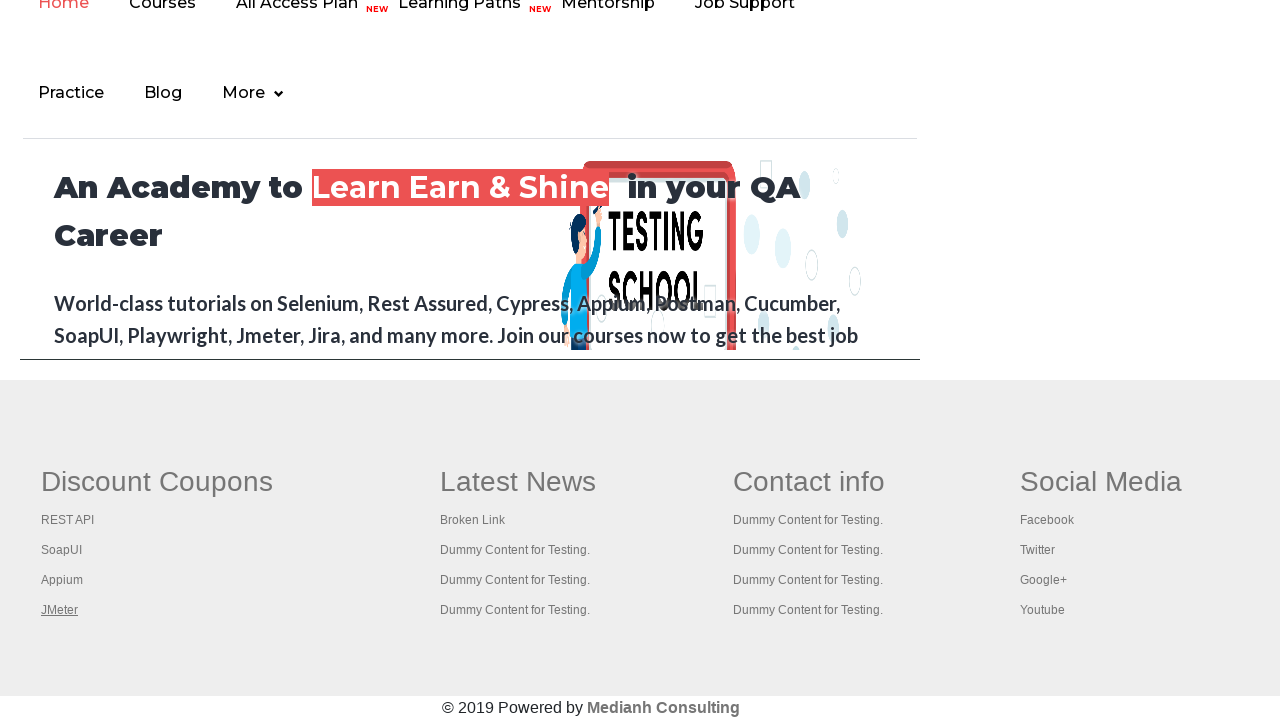

Switched to tab with title: REST API Tutorial
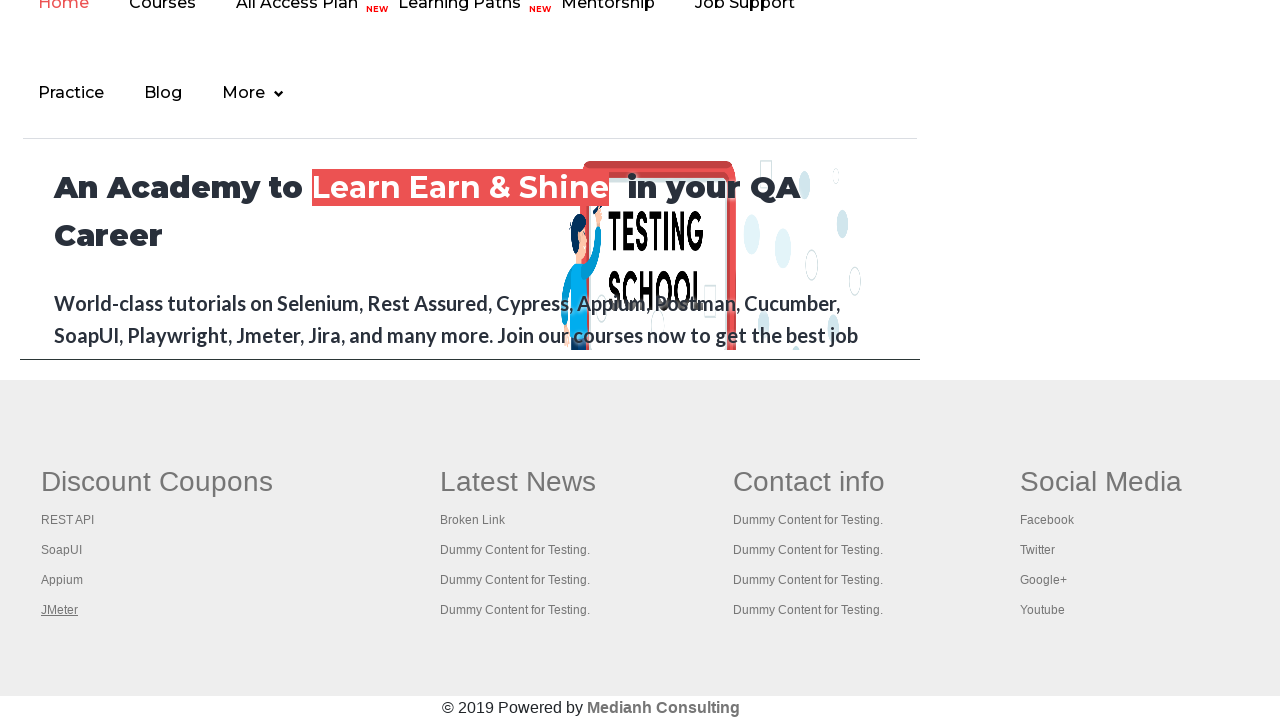

Switched to tab with title: The World’s Most Popular API Testing Tool | SoapUI
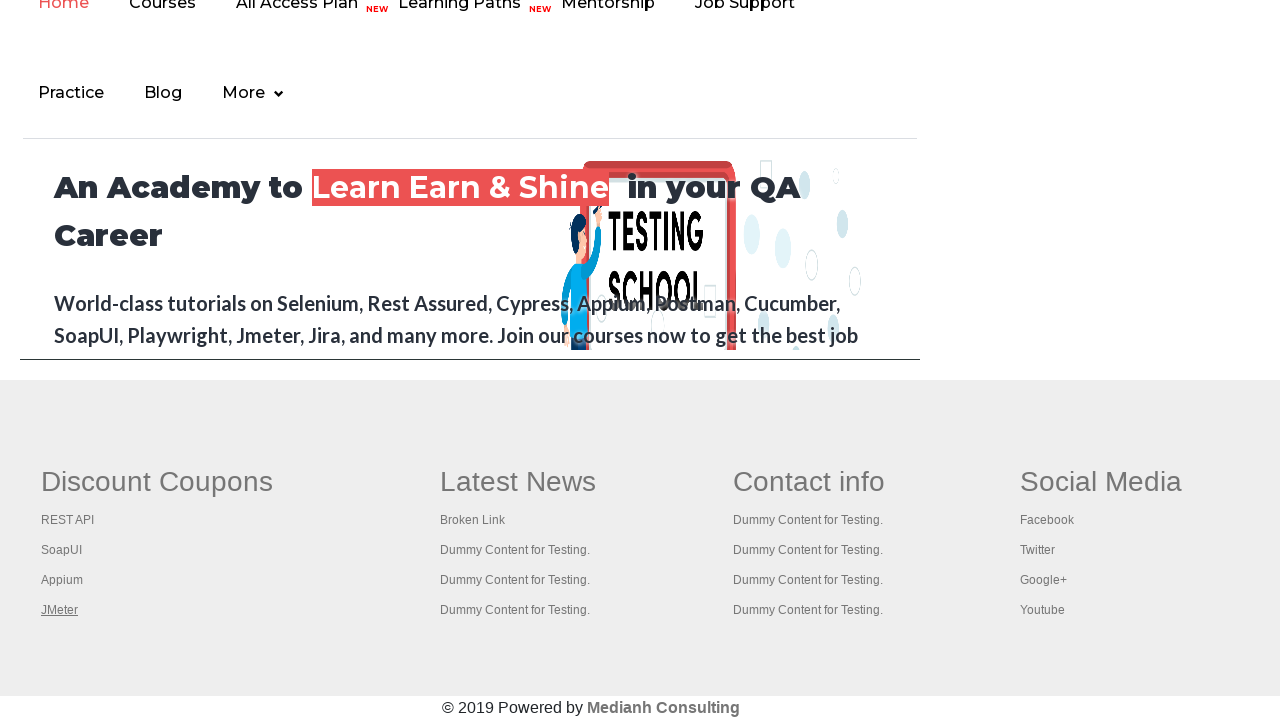

Switched to tab with title: Appium tutorial for Mobile Apps testing | RahulShetty Academy | Rahul
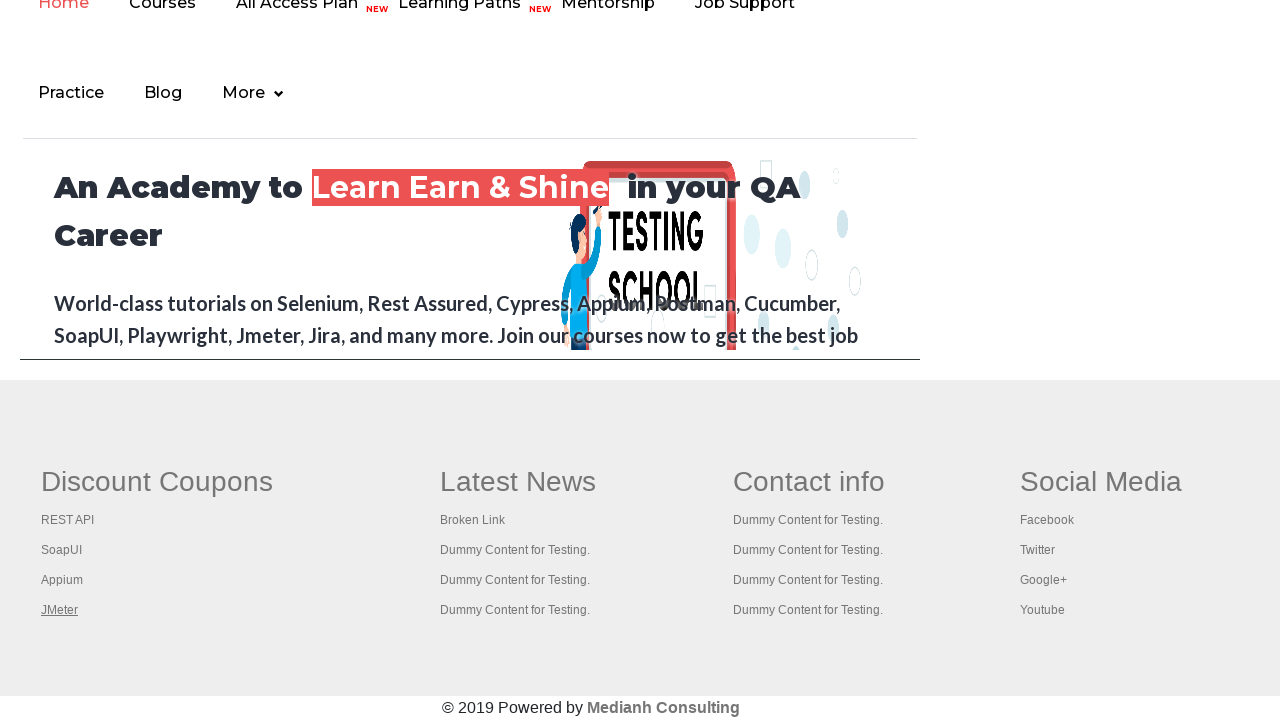

Switched to tab with title: Apache JMeter - Apache JMeter™
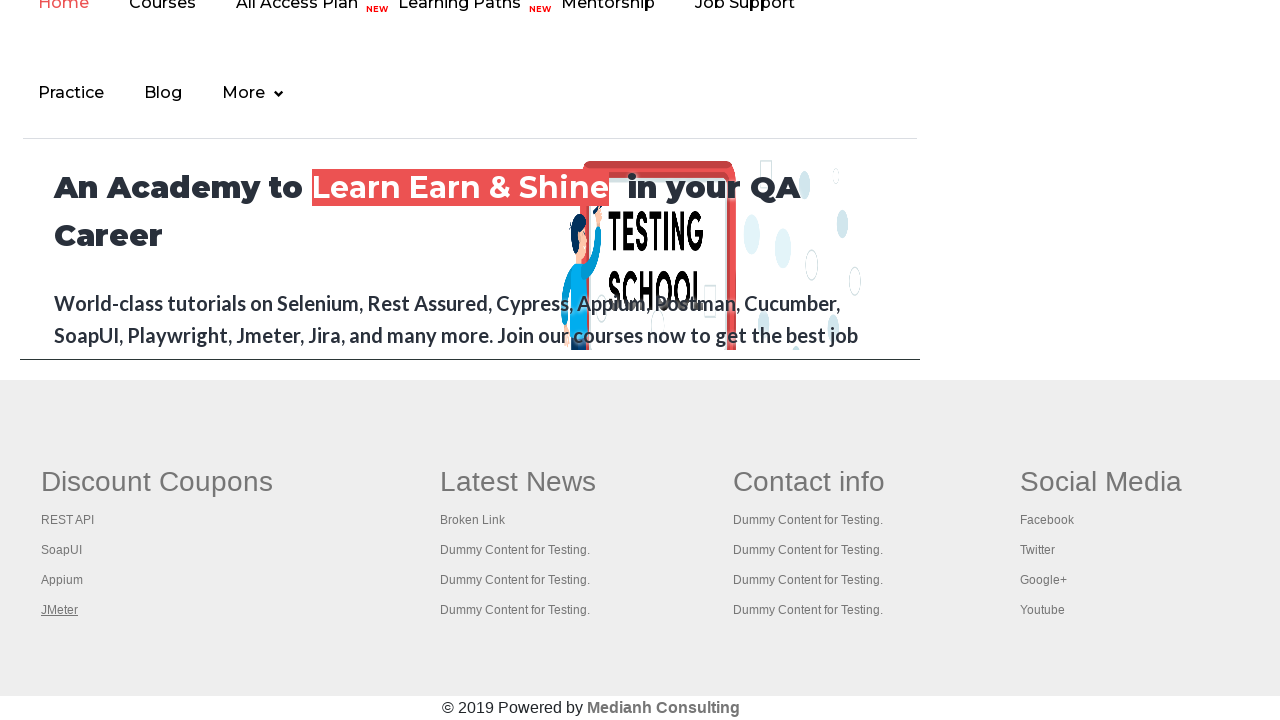

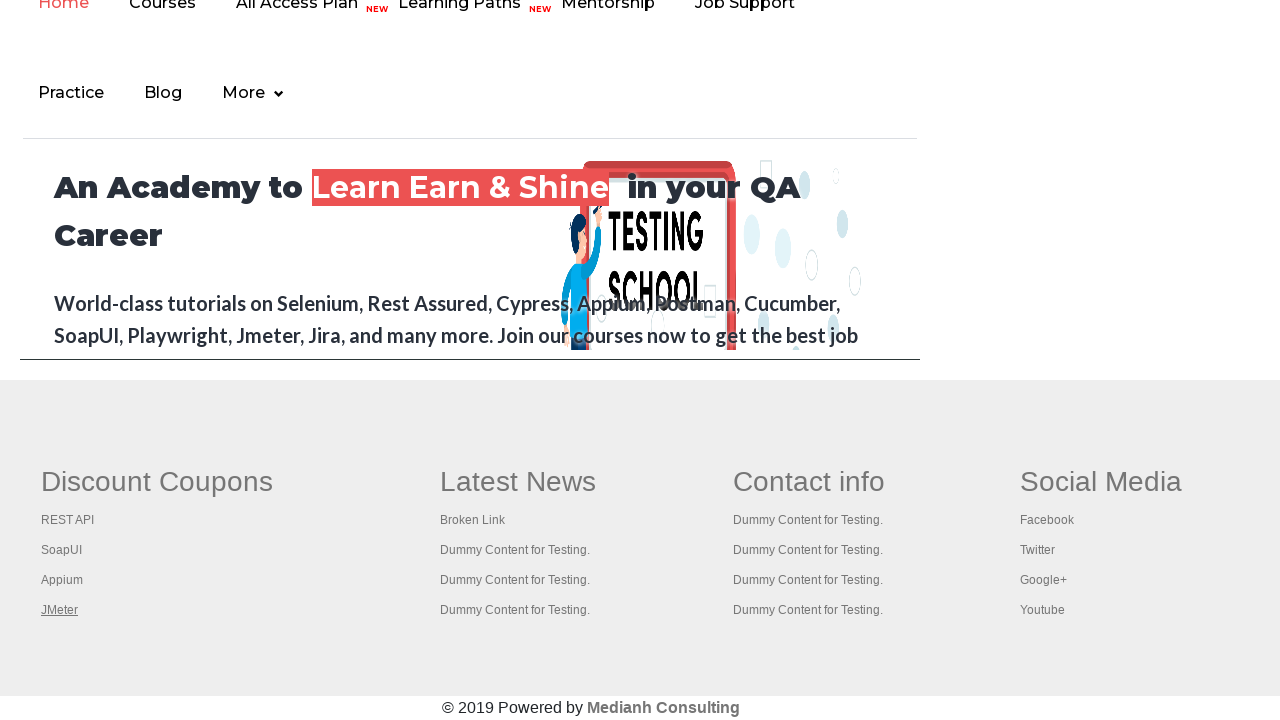